Tests browser alert handling by clicking an element on a BrowserStack guide page and handling JavaScript alerts (accept, dismiss, get text). Then navigates to a Typeform signup page to test prompt input.

Starting URL: https://www.browserstack.com/guide/alerts-and-popups-in-selenium

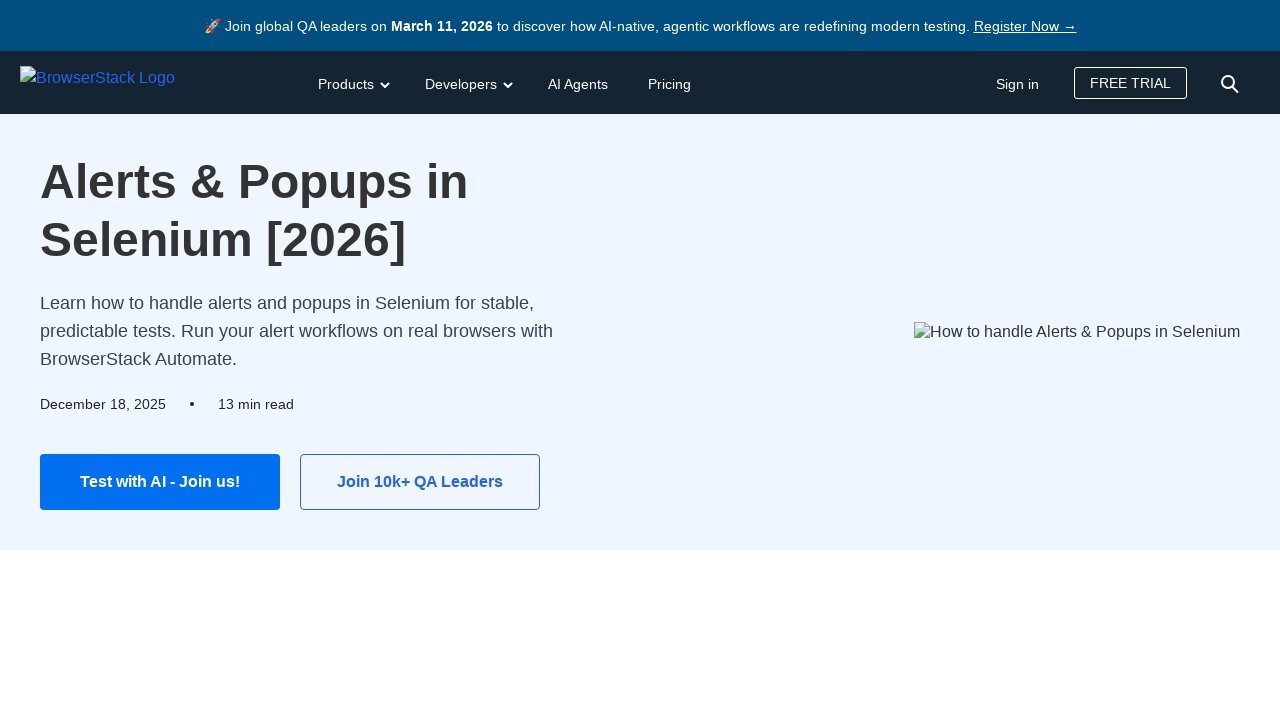

Clicked on guide banner section element to trigger alert at (160, 482) on xpath=//*[@id='guideBannerSection']/div/div/div/div/a
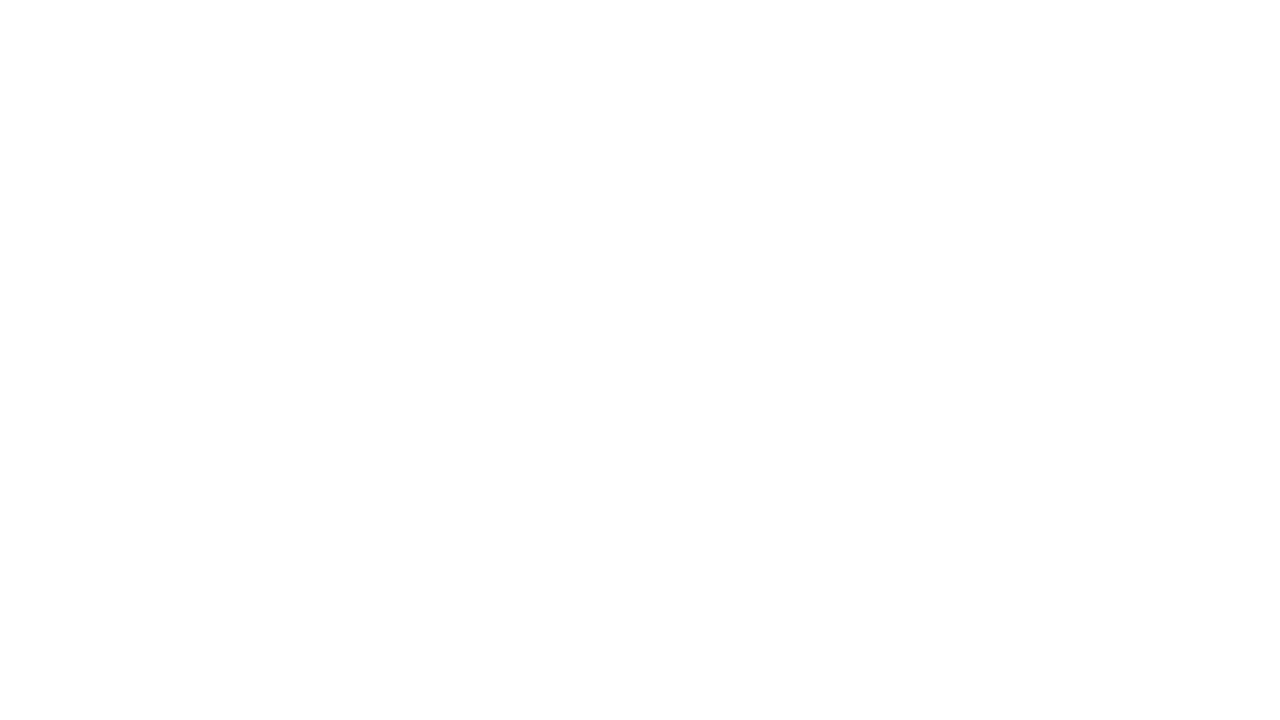

Set up dialog handler to accept alerts
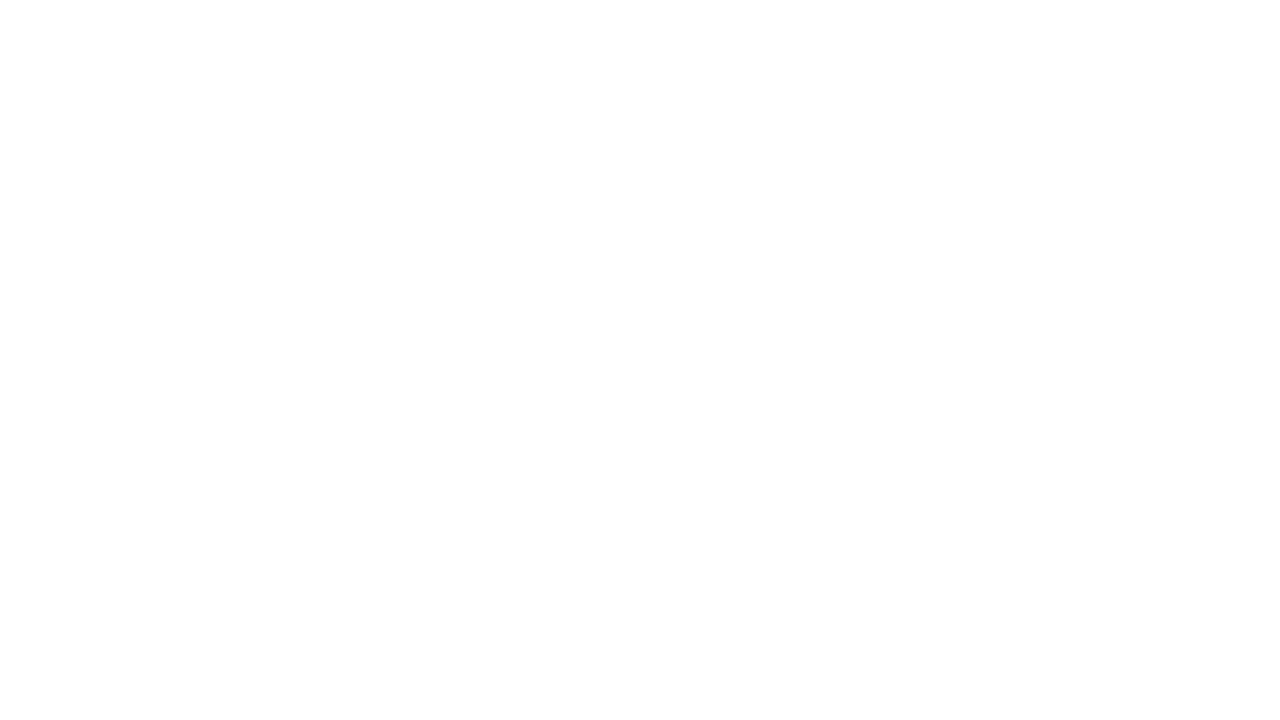

Navigated to Typeform signup page
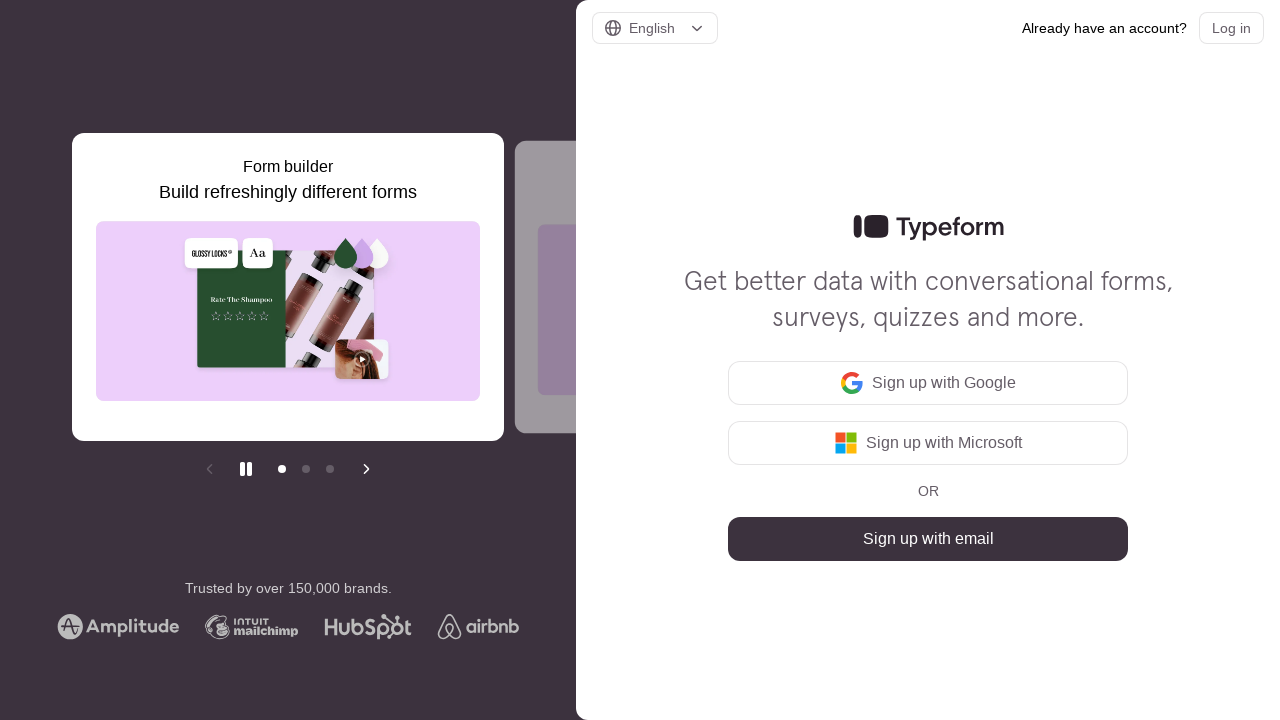

Updated dialog handler to handle prompt input with 'xyz'
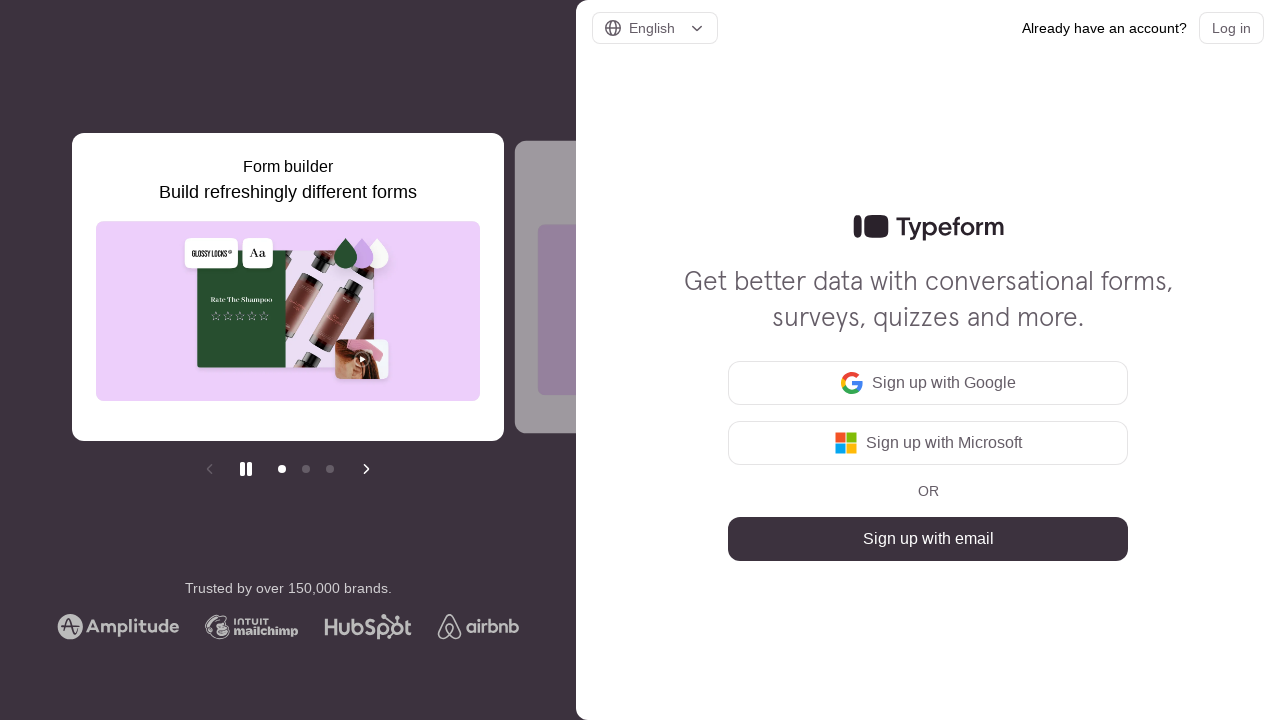

Waited for page DOM to fully load
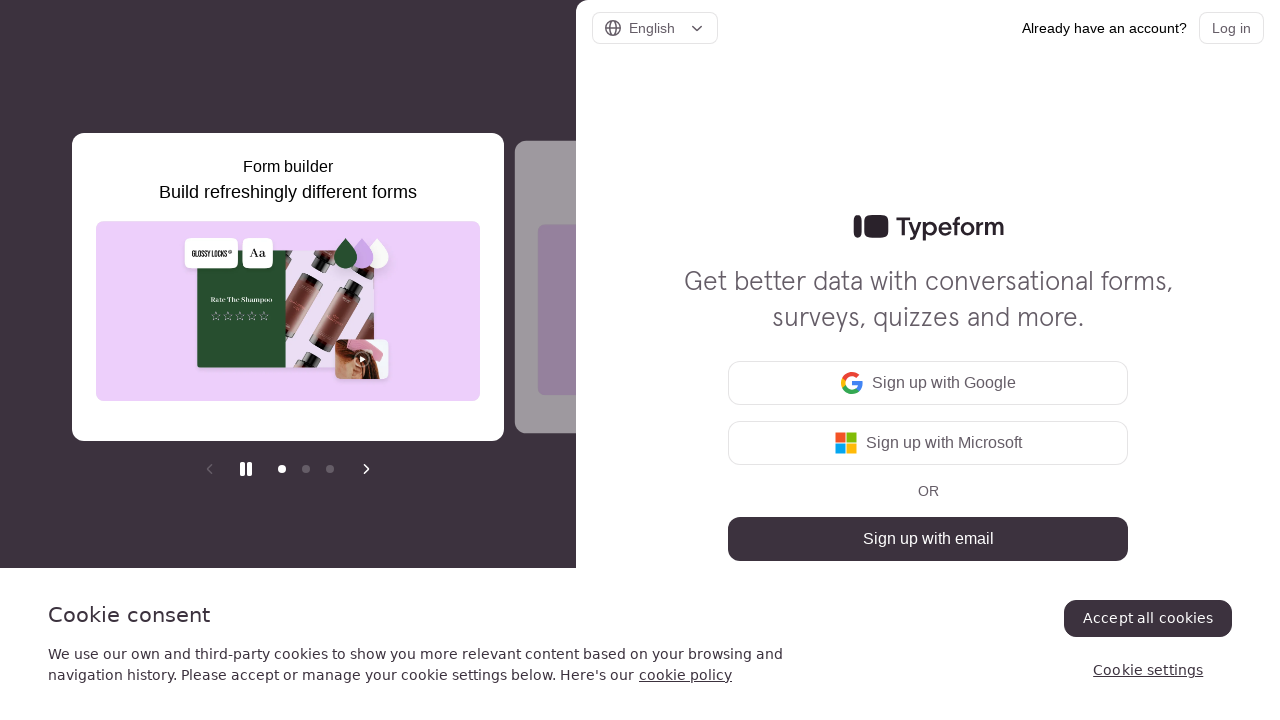

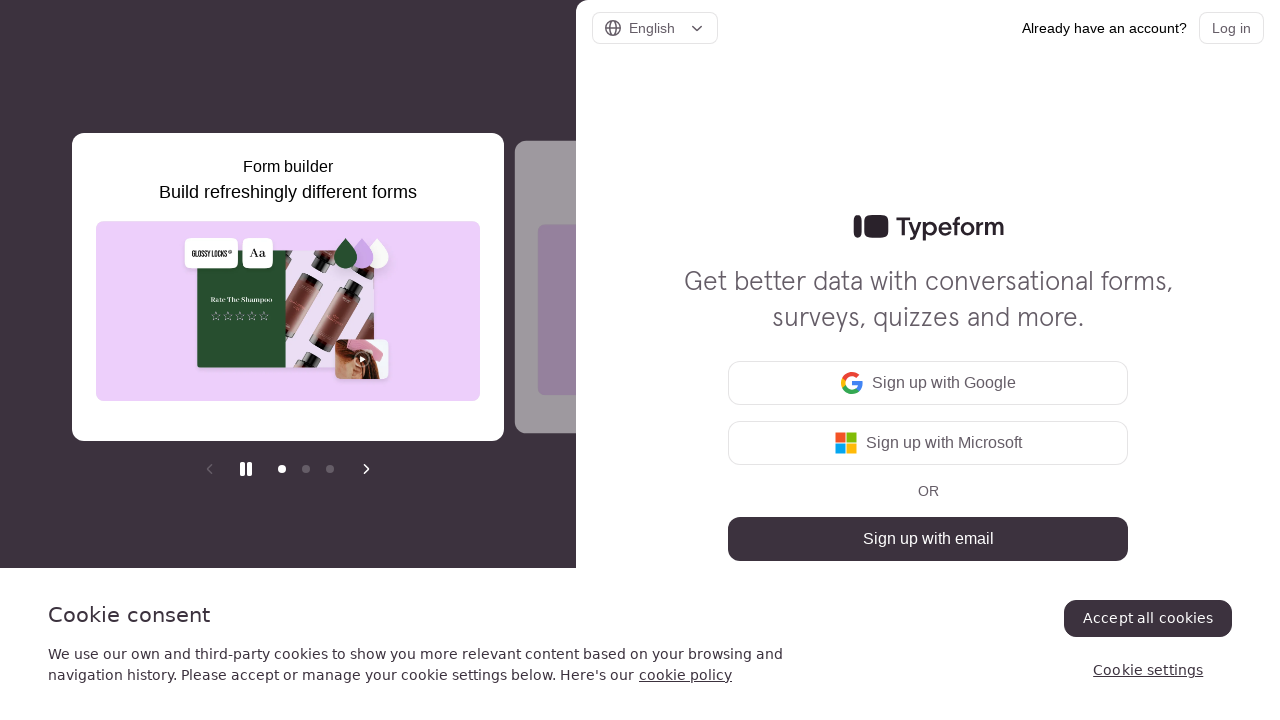